Tests drag and drop functionality on the jQuery UI droppable demo page by dragging an element and dropping it onto a target area within an iframe.

Starting URL: http://jqueryui.com/droppable/

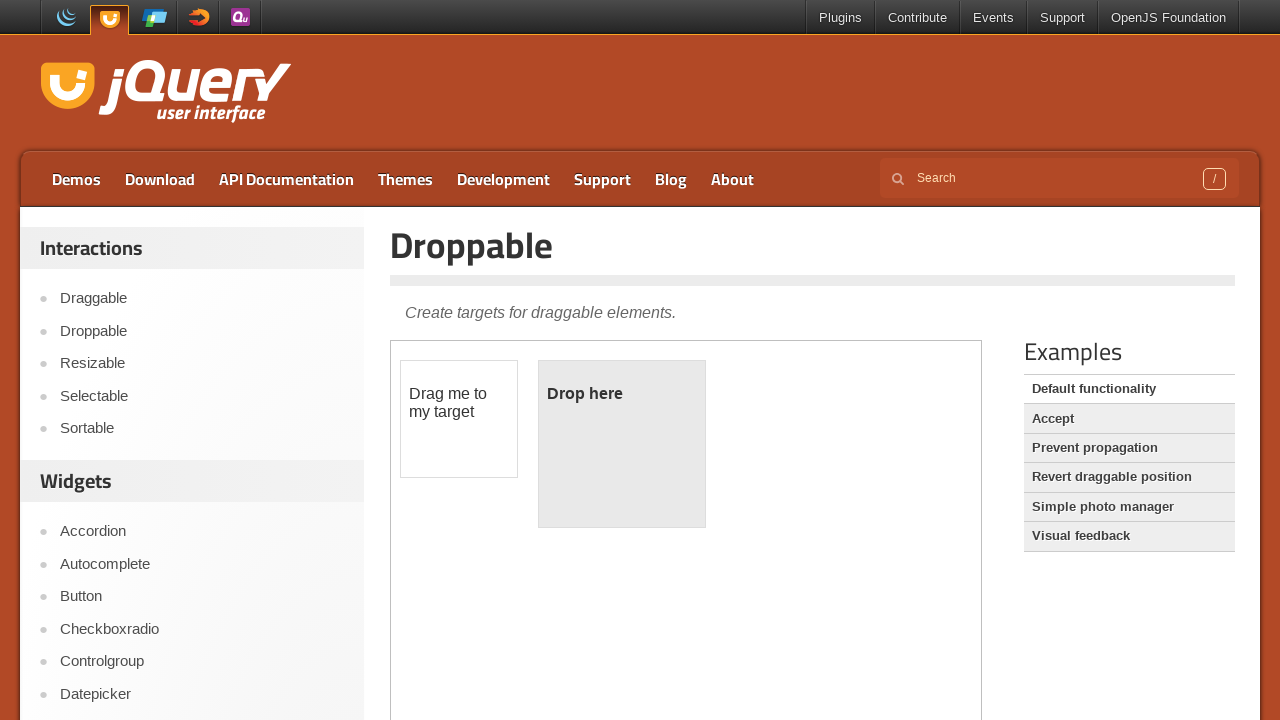

Located the first iframe on the droppable demo page
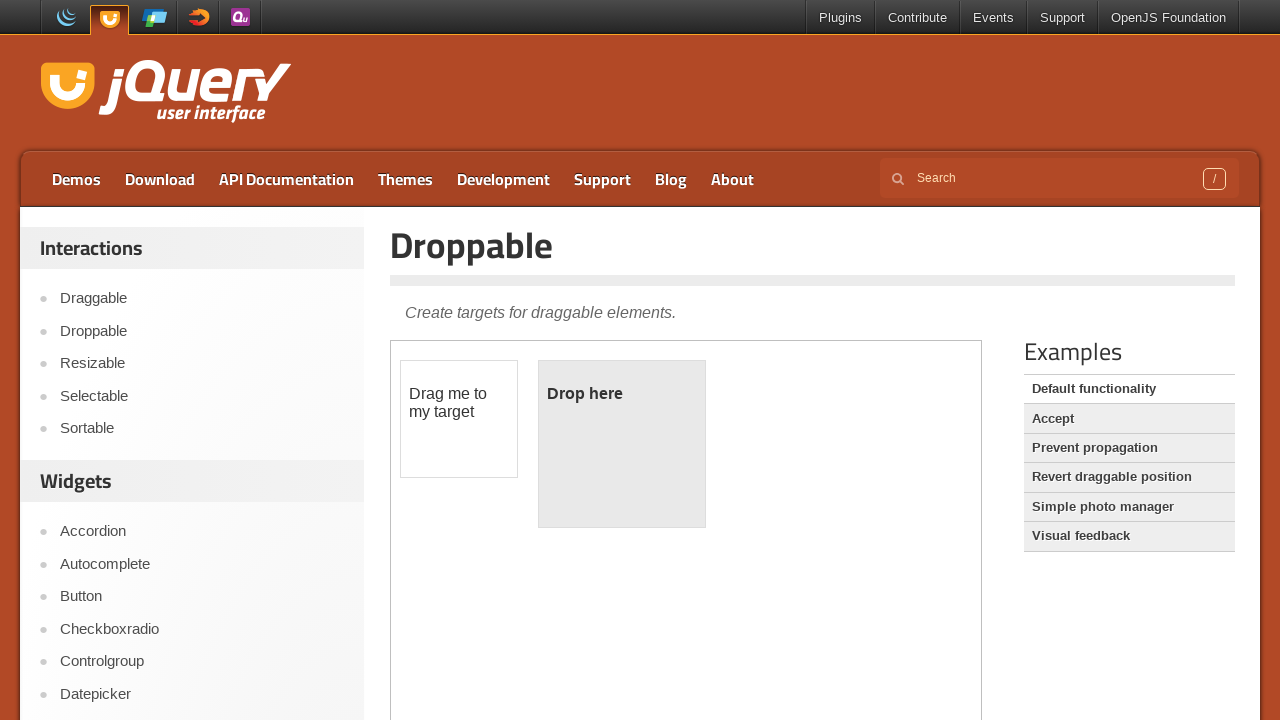

Located the draggable element with id 'draggable' in the iframe
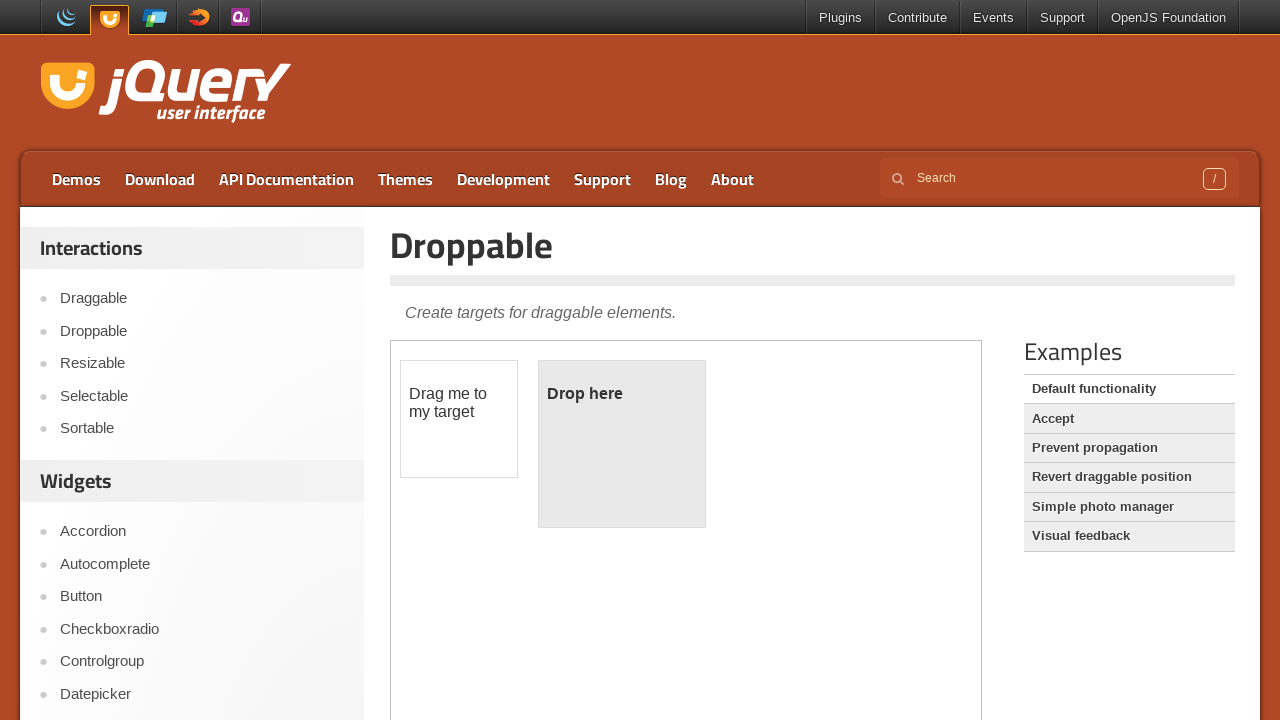

Located the droppable target element with id 'droppable' in the iframe
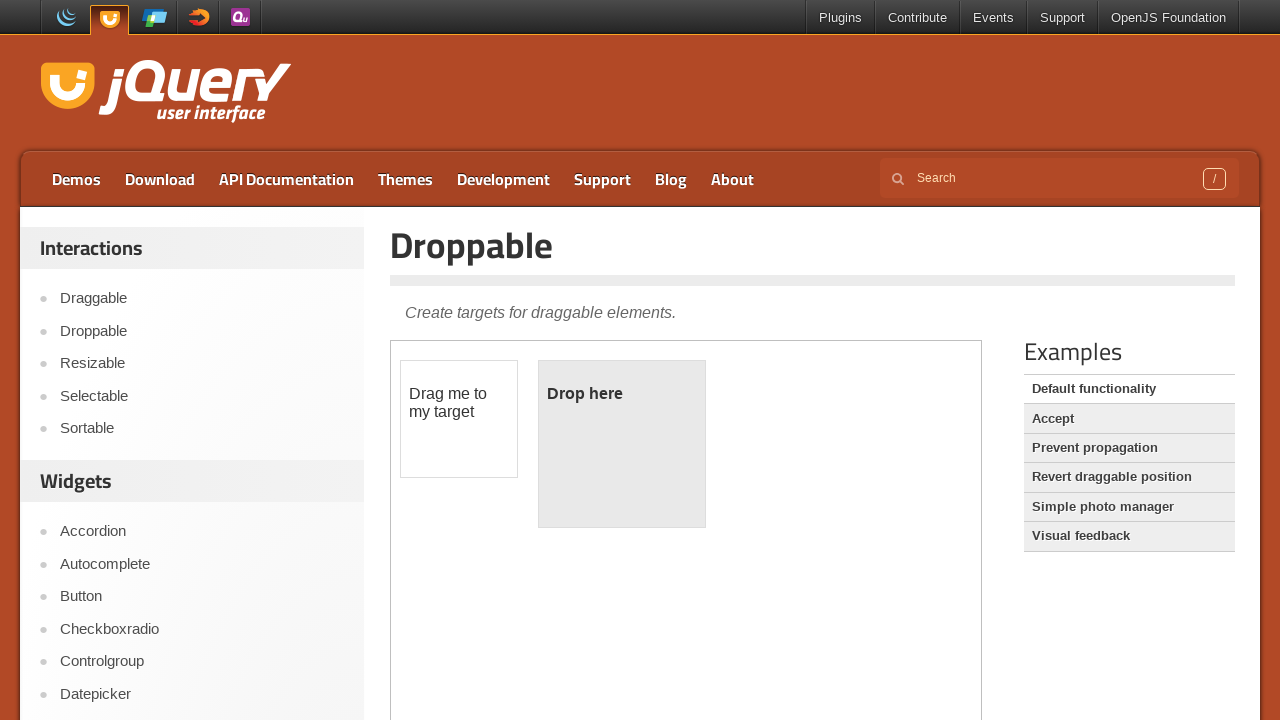

Dragged the draggable element and dropped it onto the droppable target at (622, 444)
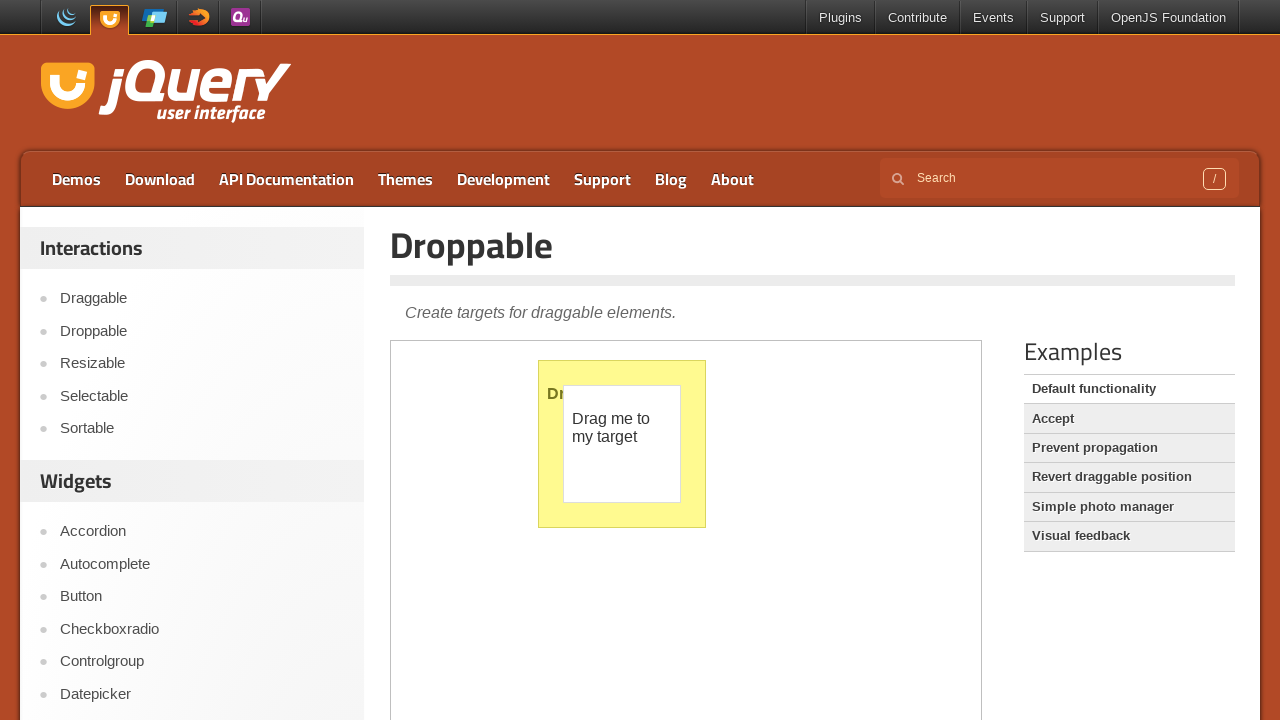

Verified that the drop was successful - droppable element now displays 'Dropped!' text
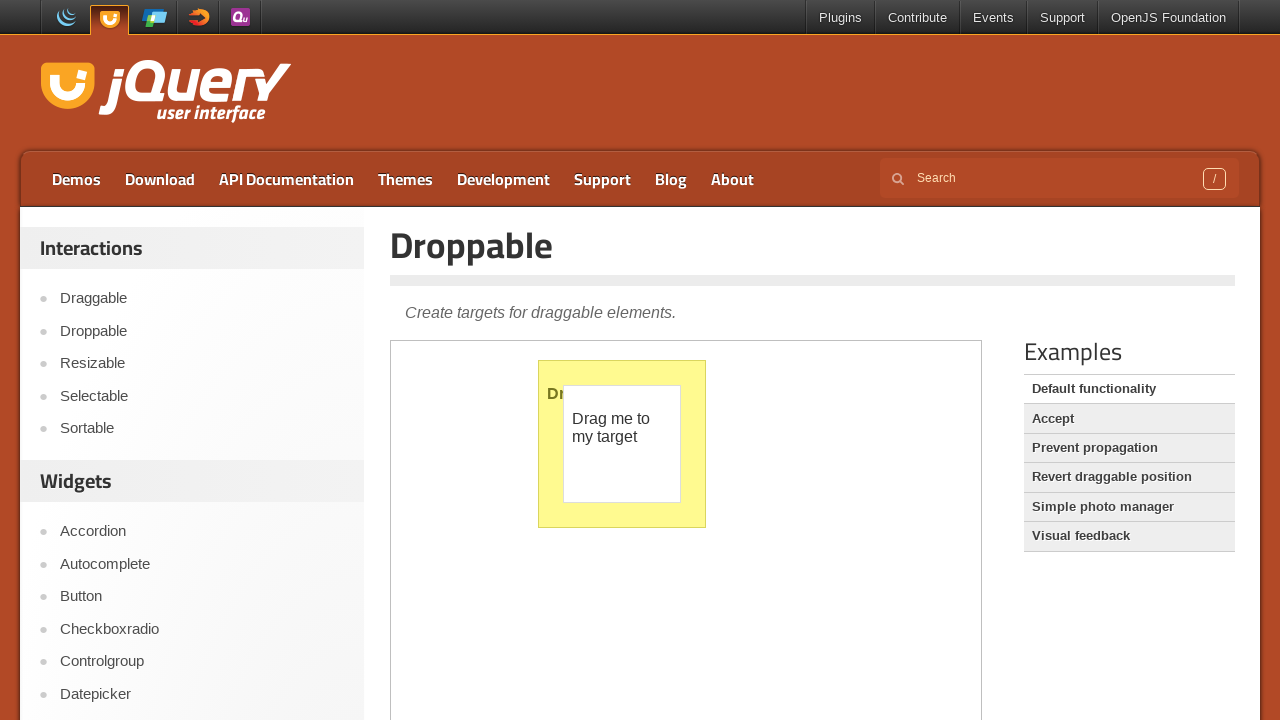

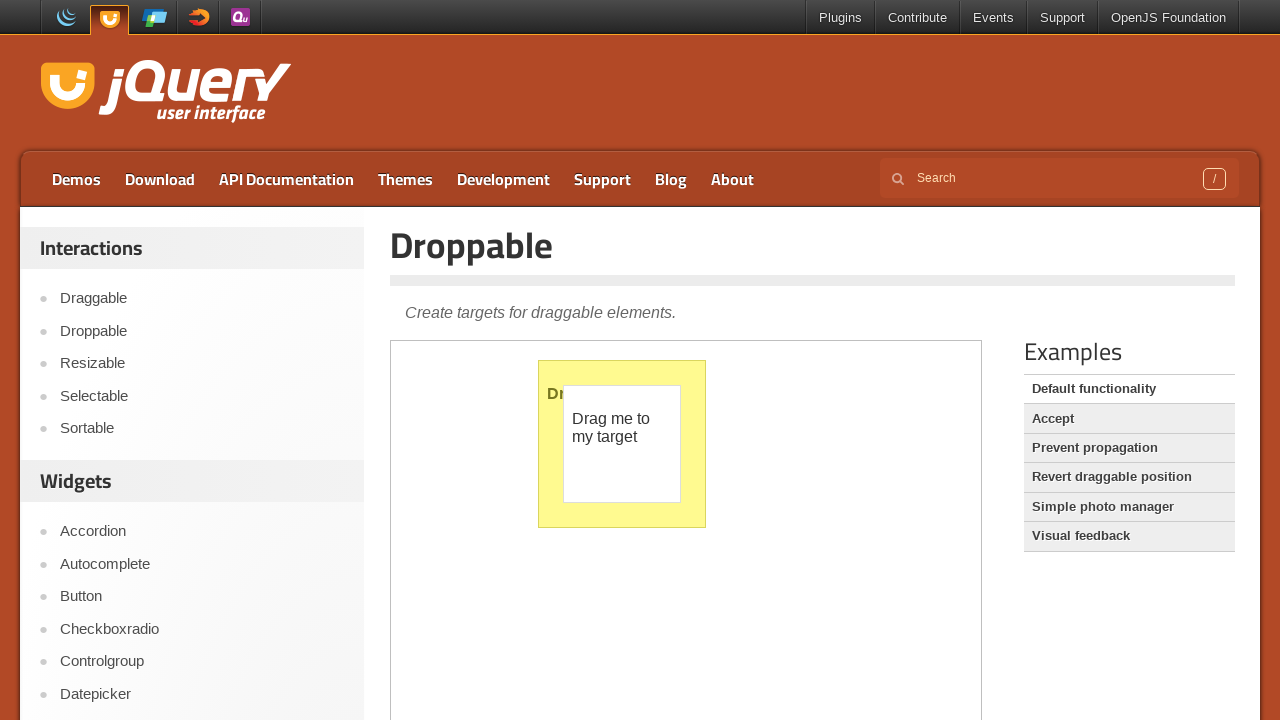